Tests clicking on the To all products button redirects user to the products page

Starting URL: https://webshop-agil-testautomatiserare.netlify.app/about

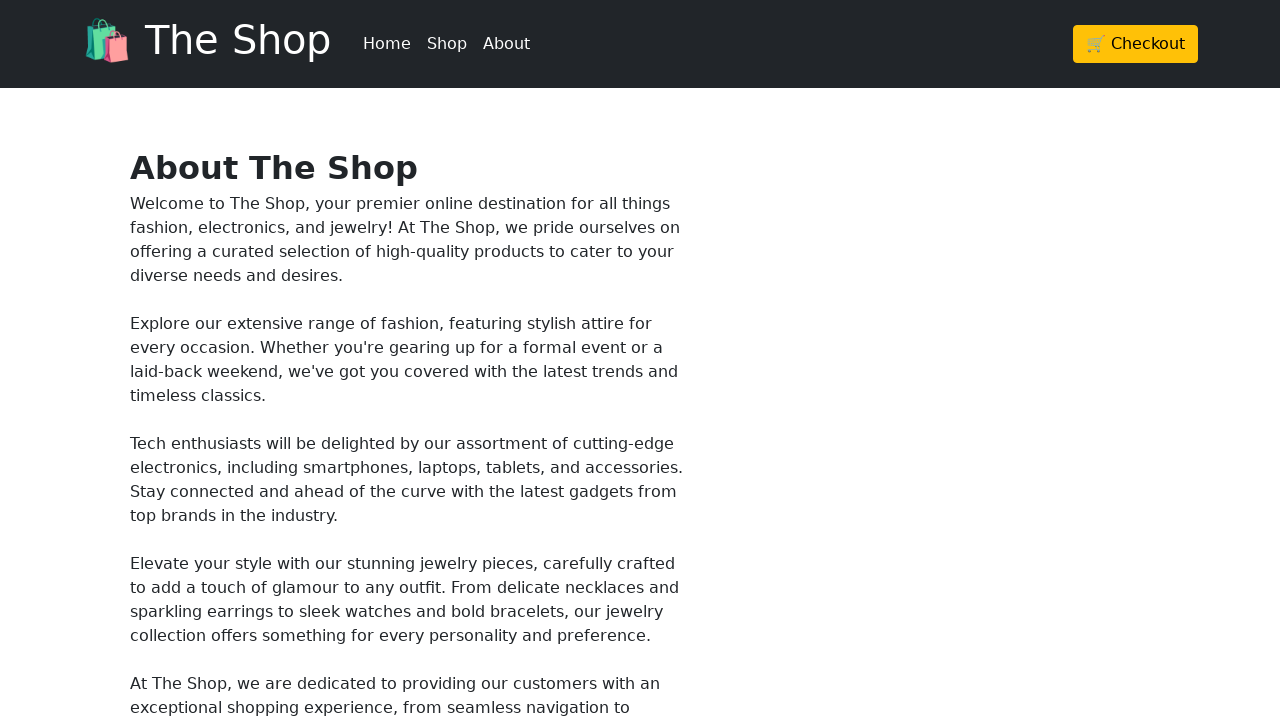

Waited for 'To all products' button to be present on About page
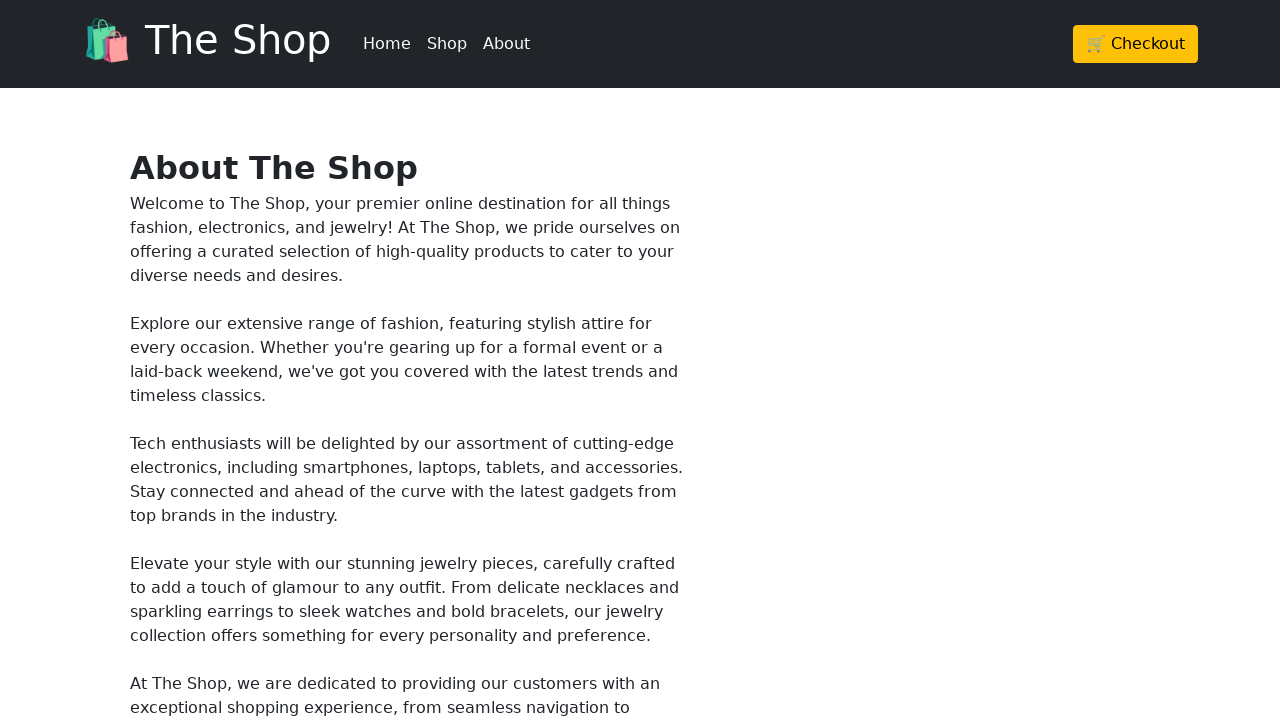

Clicked 'To all products' button at (238, 487) on button:has-text('To all products')
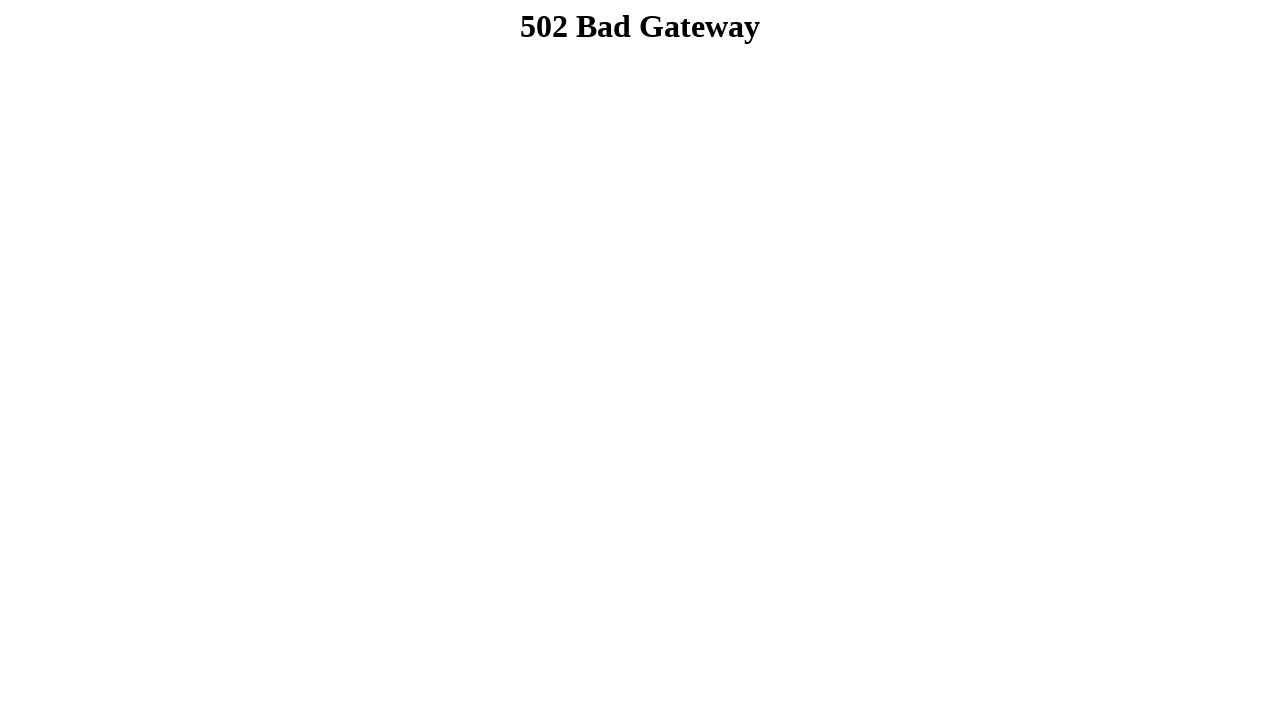

Waited for navigation to products page to complete
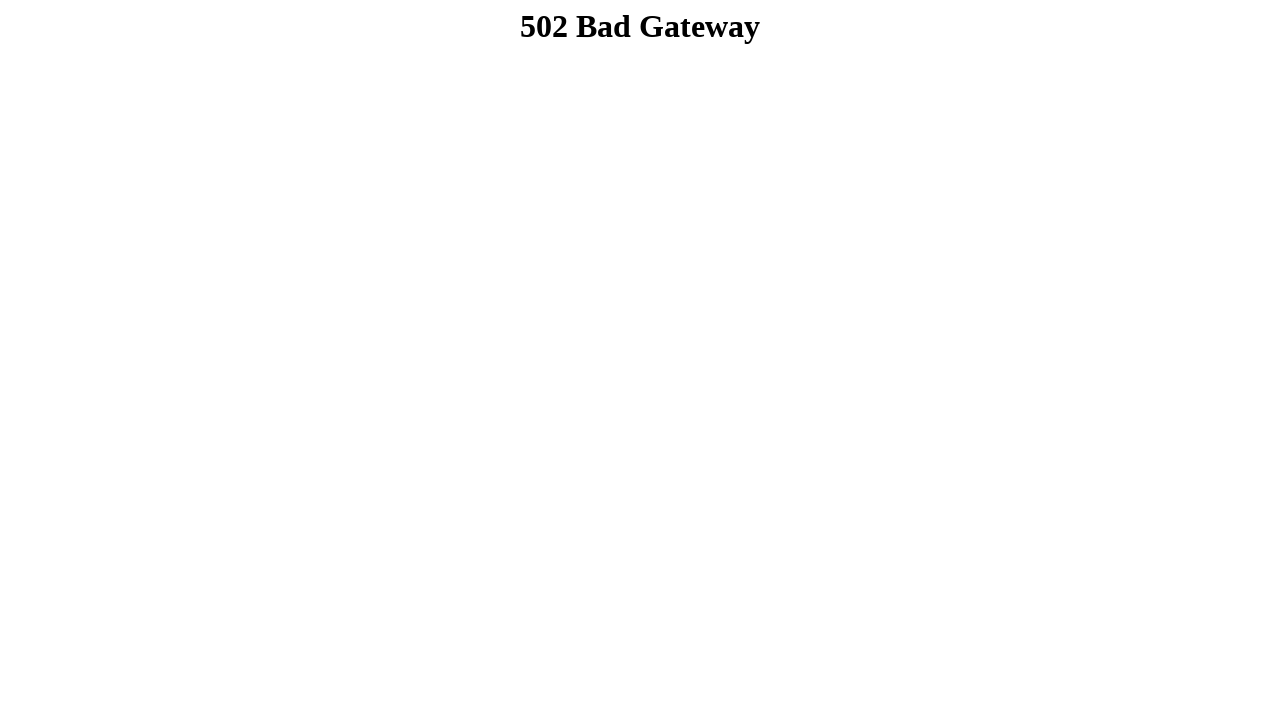

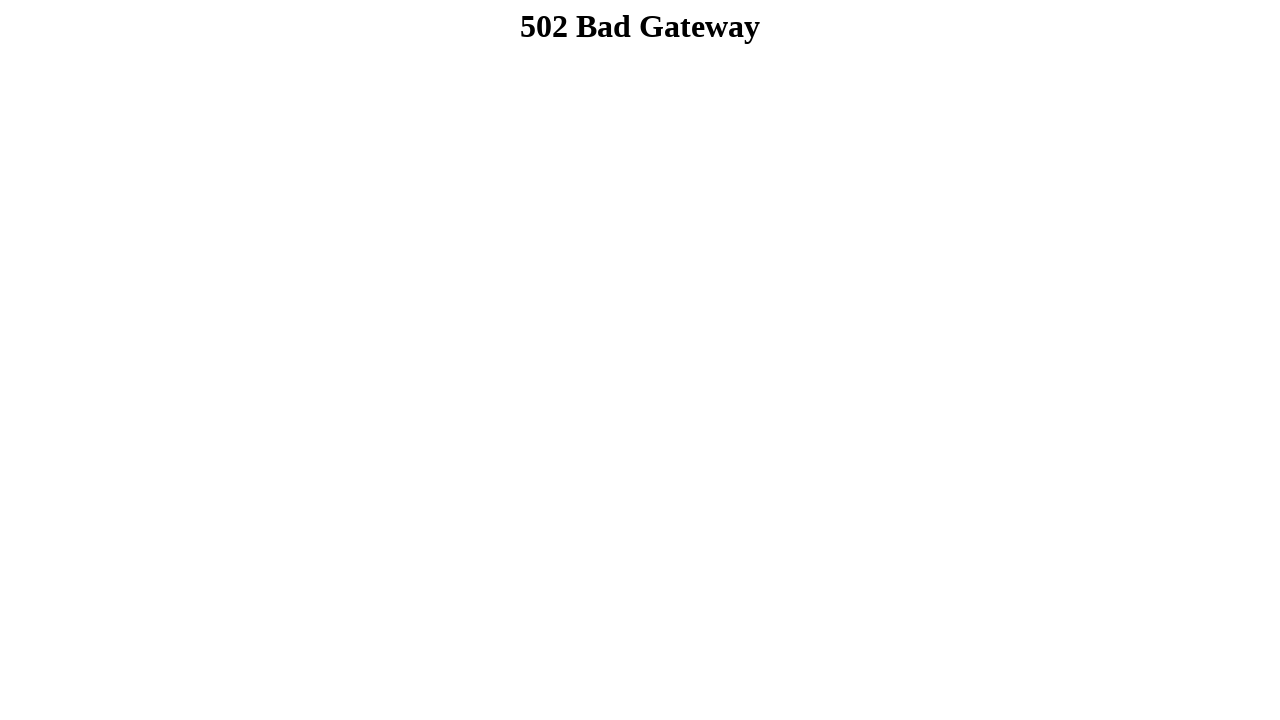